Tests alert prompt functionality by clicking on the textbox alert tab, triggering a prompt alert, entering text into it, and accepting it

Starting URL: https://demo.automationtesting.in/Alerts.html

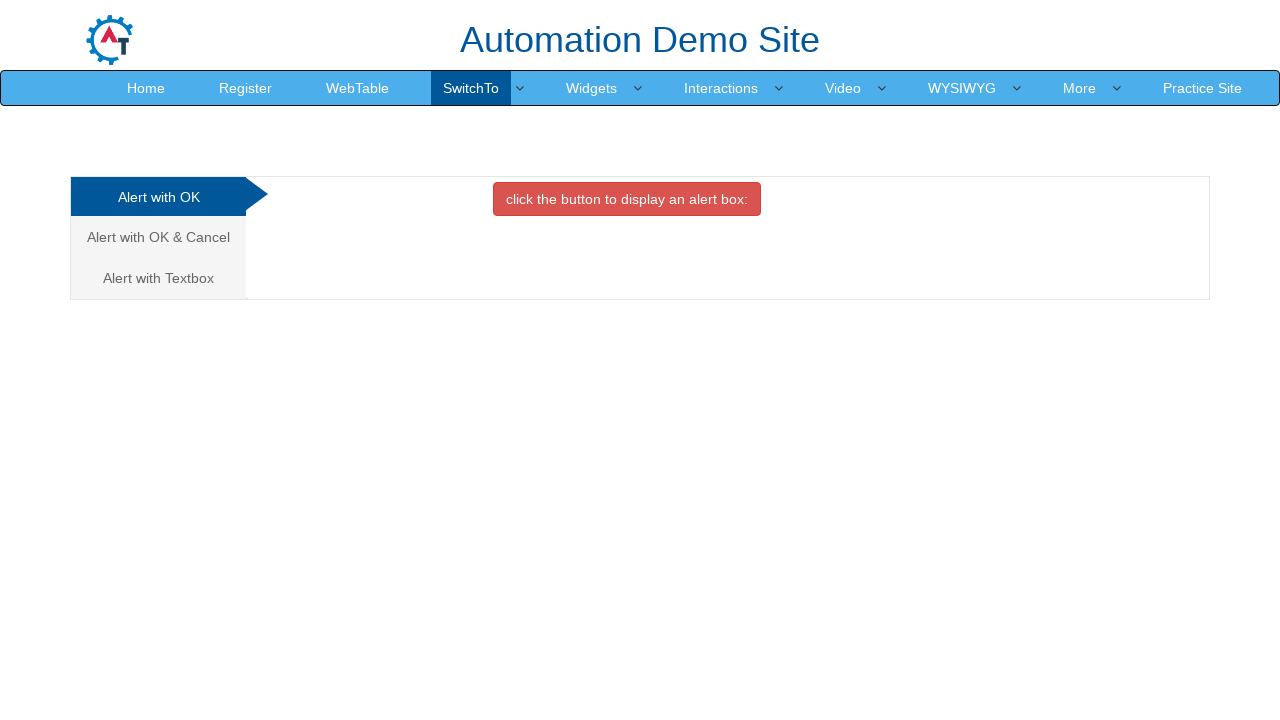

Clicked on the Alert with TextBox tab at (158, 278) on xpath=//a[@href='#Textbox']
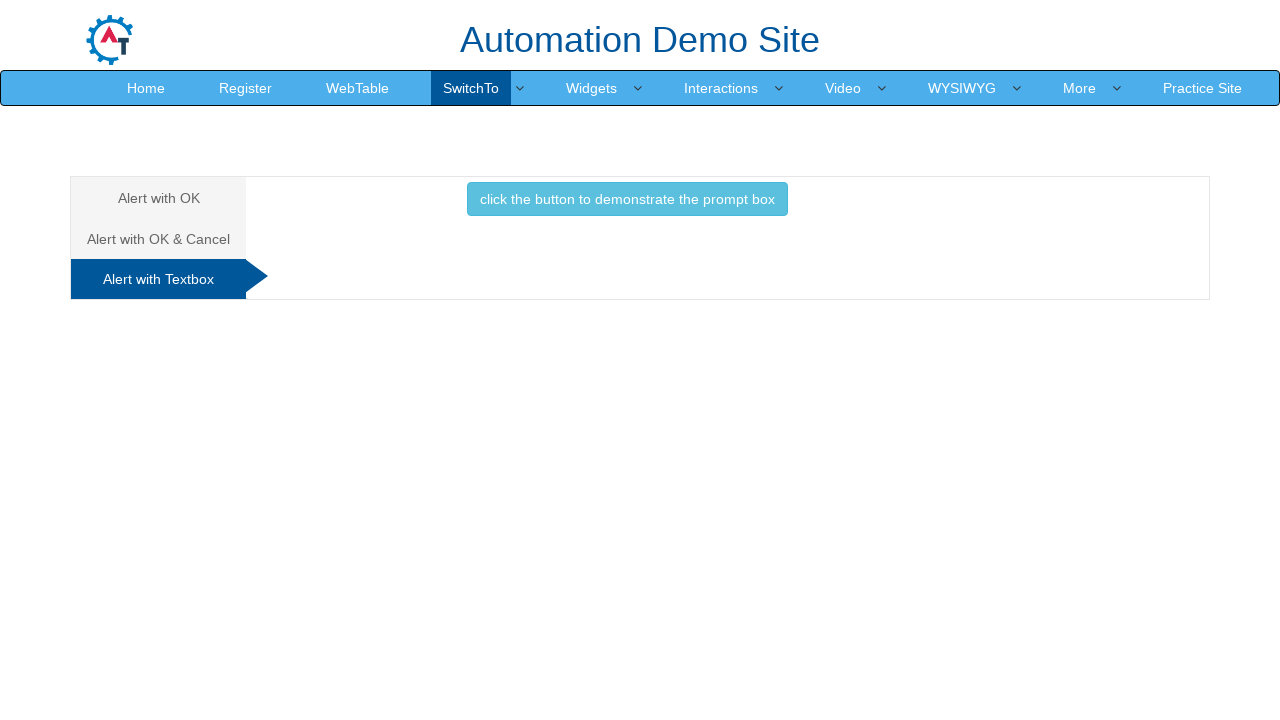

Clicked button to demonstrate the prompt box at (627, 199) on xpath=//*[text()='click the button to demonstrate the prompt box ']
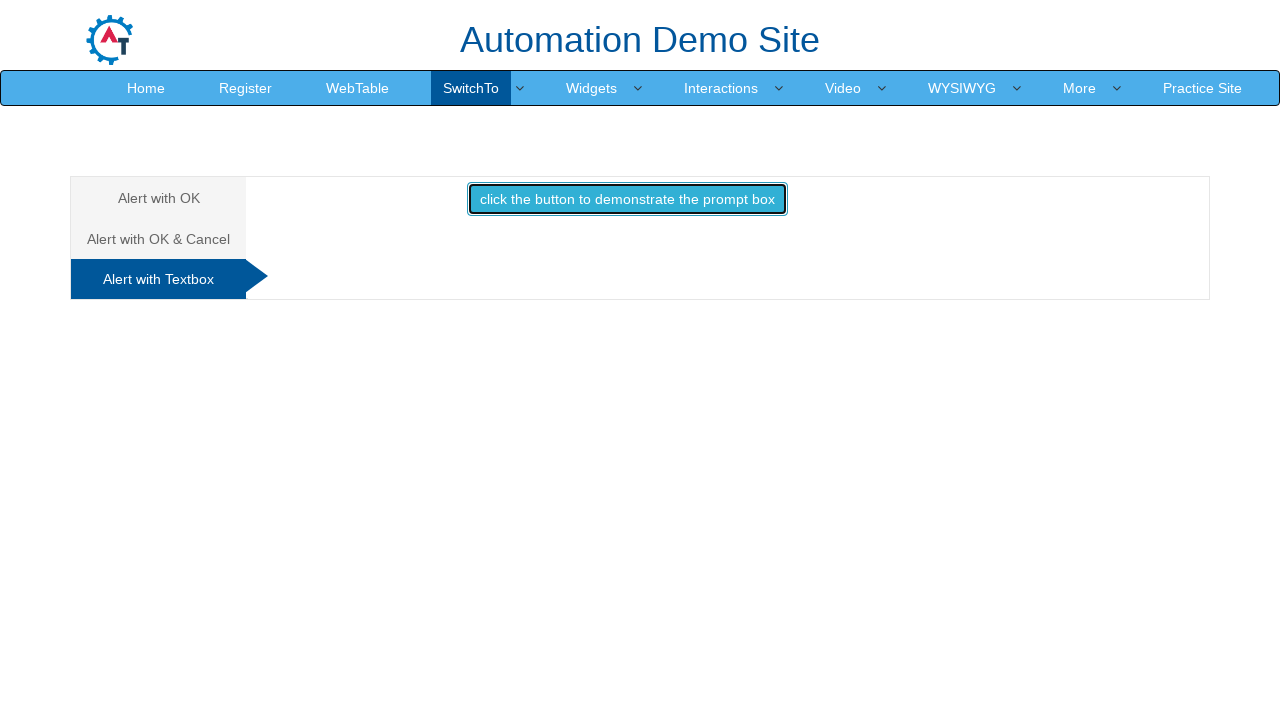

Set up dialog handler to accept prompt with text 'iam kalai'
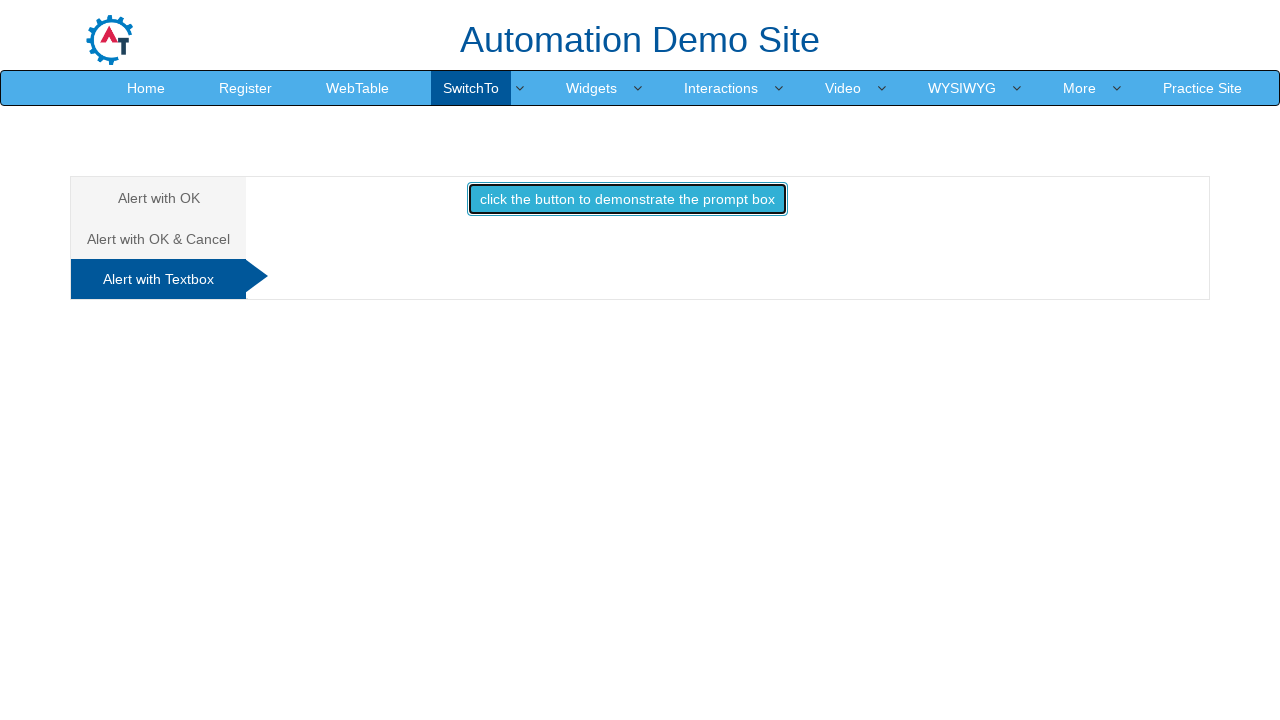

Waited for dialog to complete
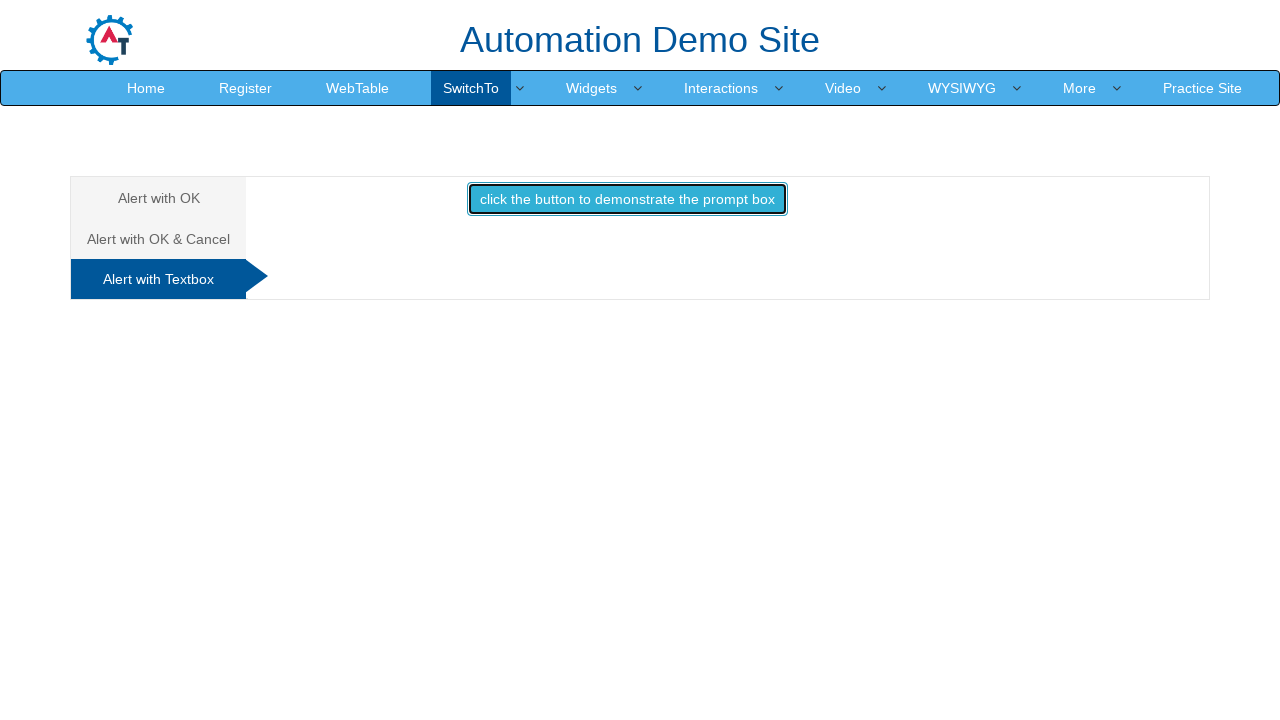

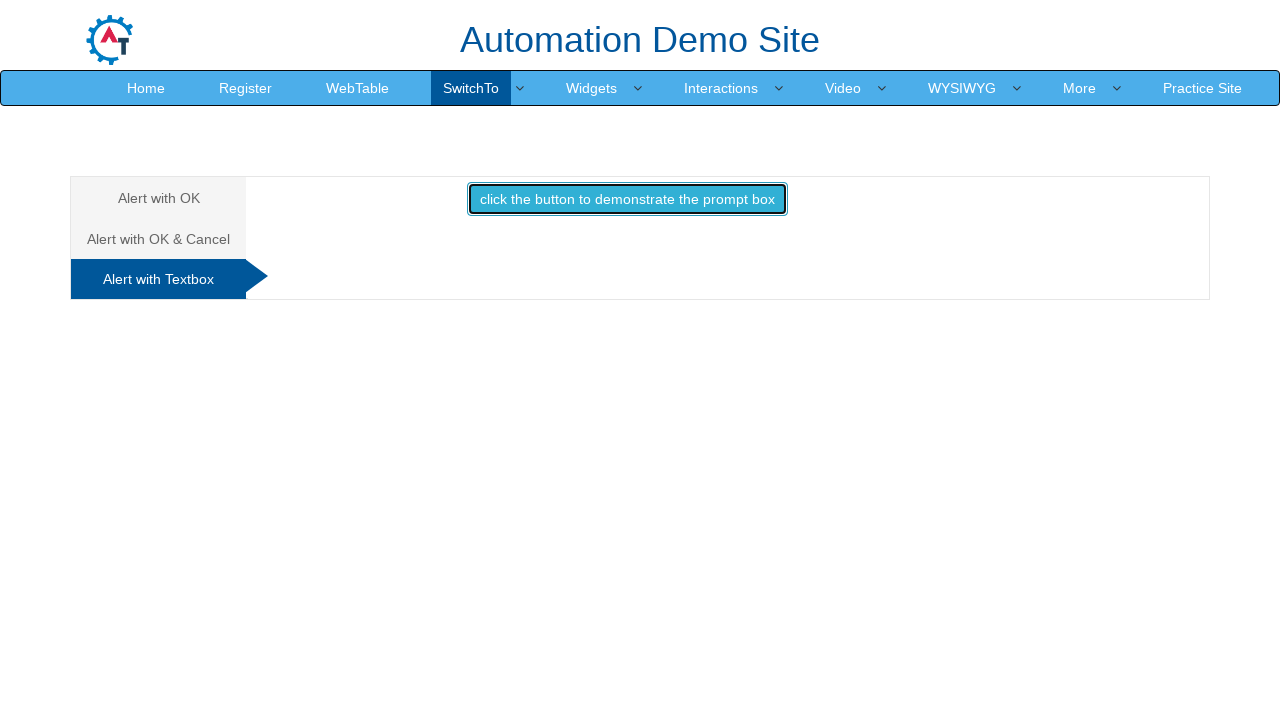